Tests the JPL Space image gallery by clicking the full image button to view the featured image in a lightbox/modal.

Starting URL: https://data-class-jpl-space.s3.amazonaws.com/JPL_Space/index.html

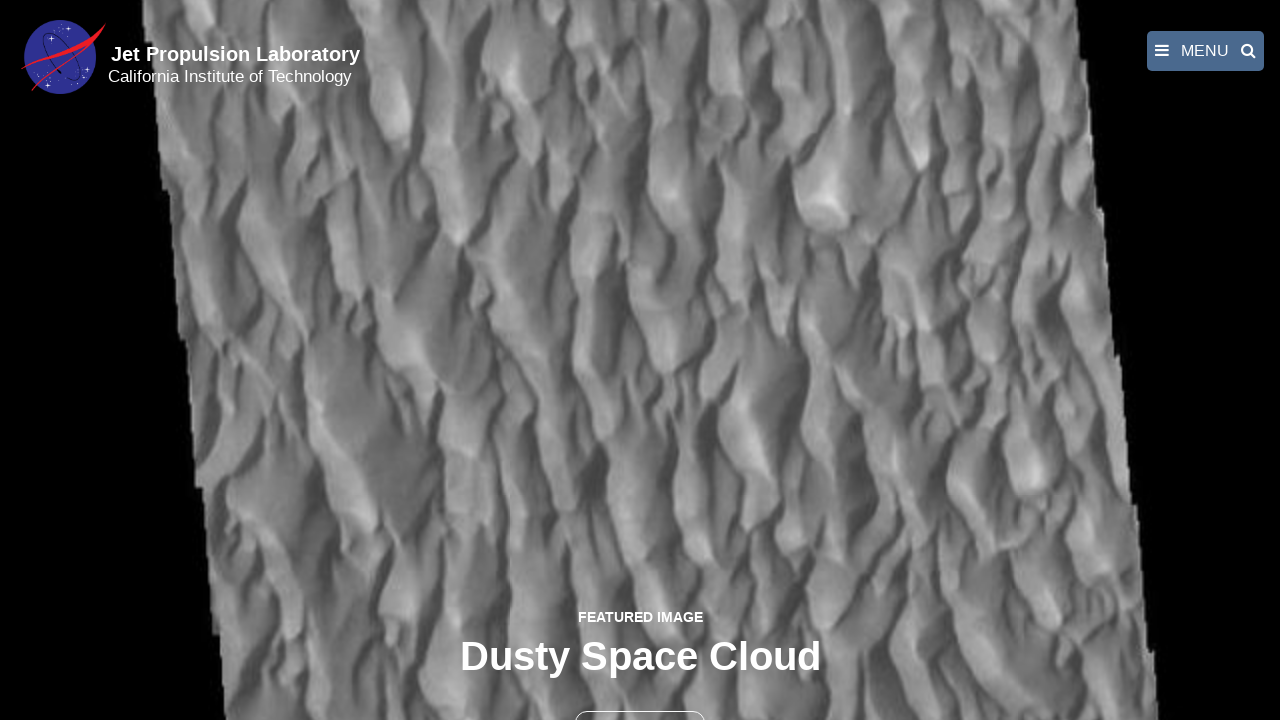

Clicked the full image button to open featured image in lightbox at (640, 699) on button >> nth=1
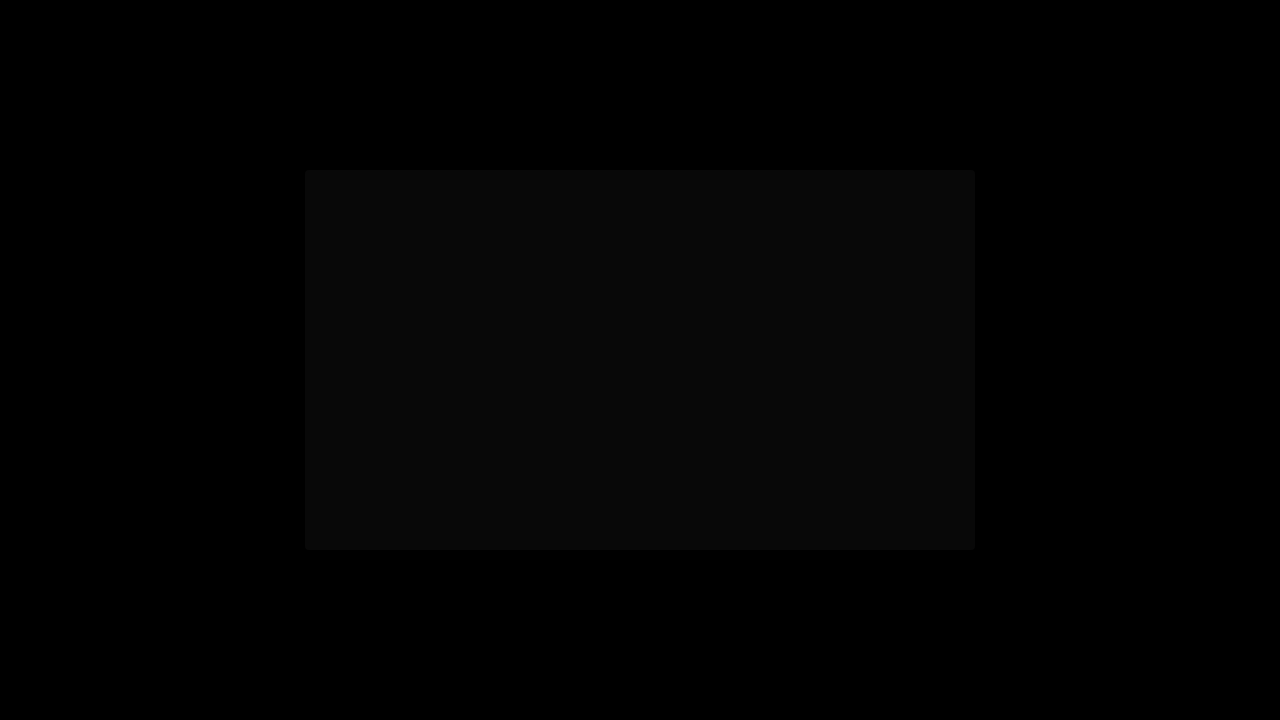

Featured image lightbox/modal loaded successfully
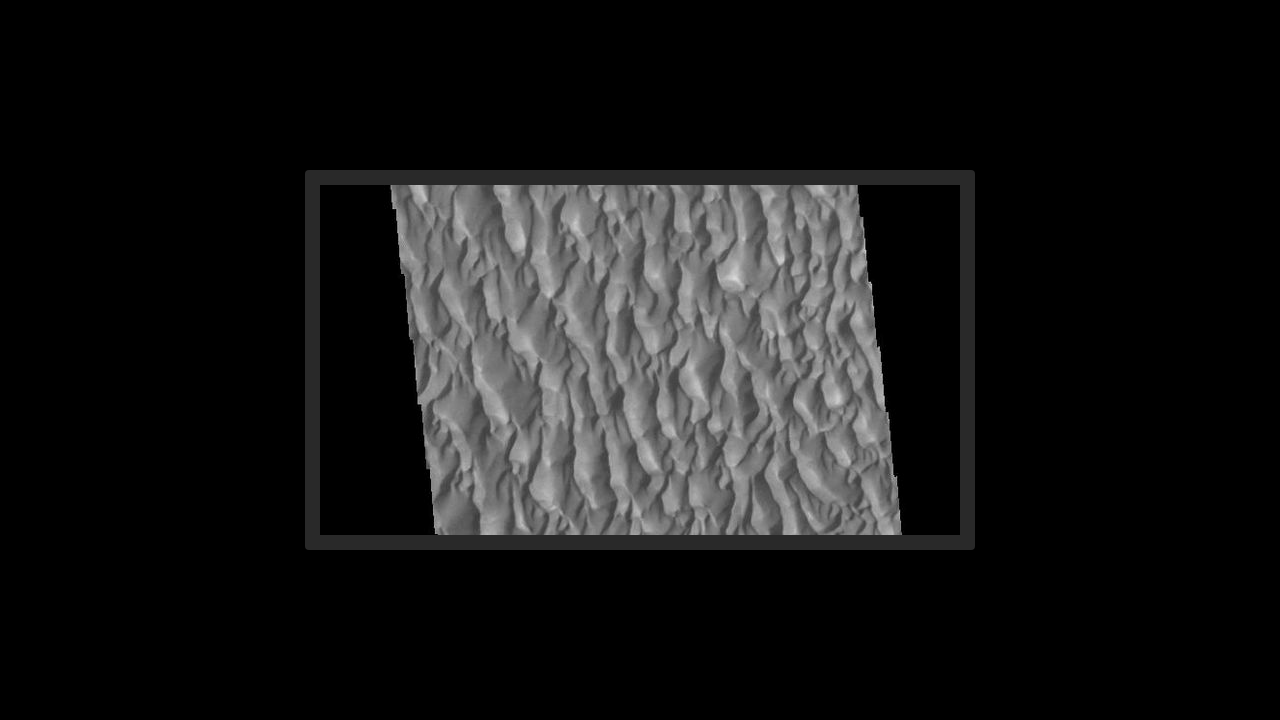

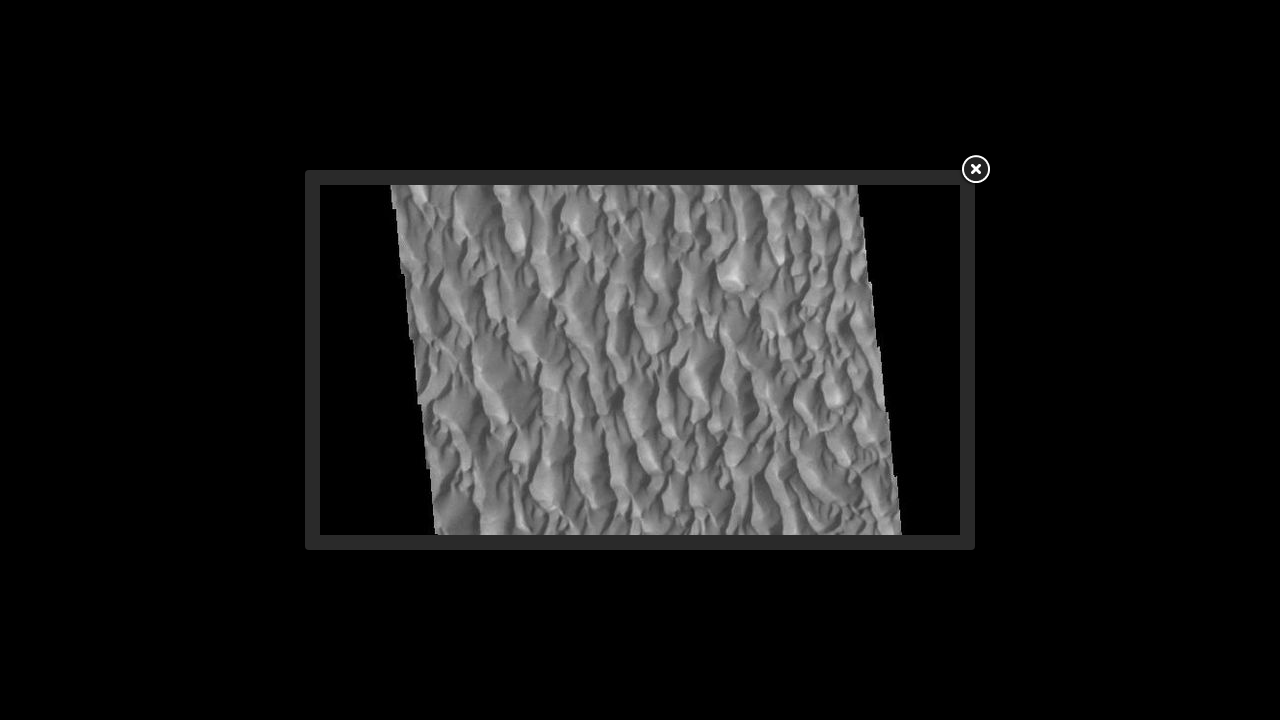